Tests iframe interaction by locating an iframe, reading content from within it, filling a text input inside the iframe, and clicking a button outside the iframe

Starting URL: https://www.byhy.net/cdn2/files/selenium/sample2.html

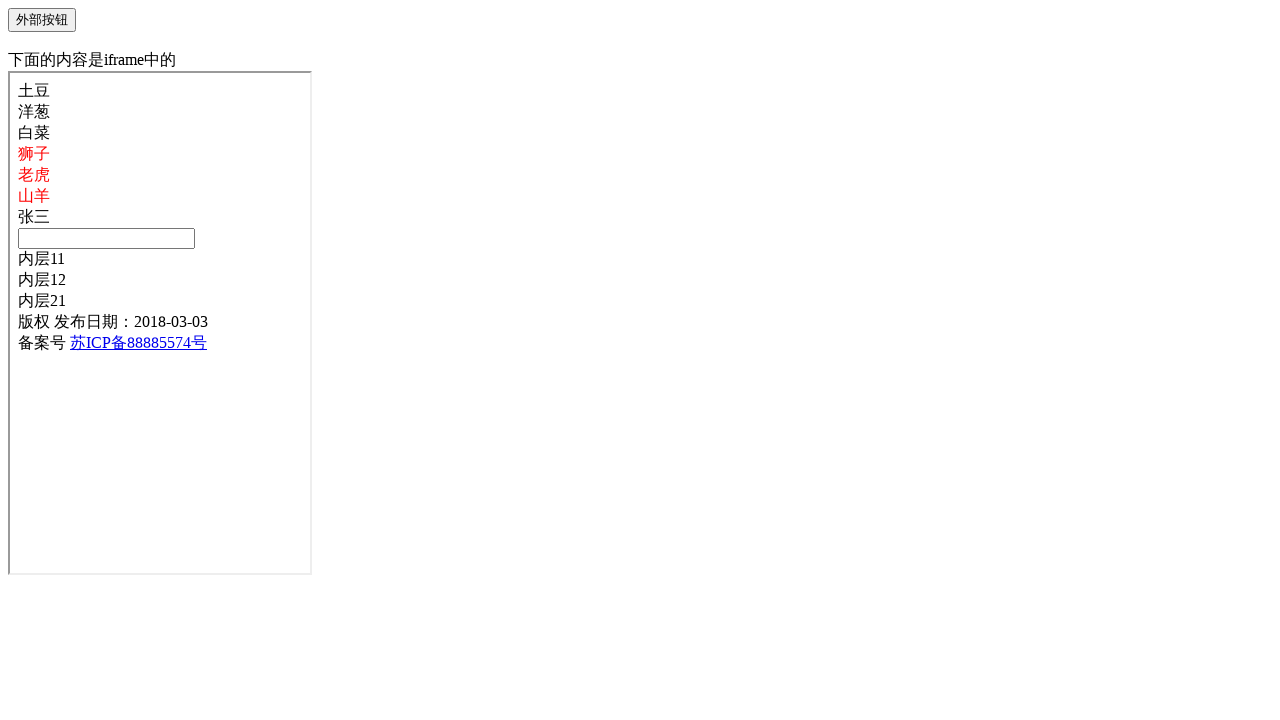

Located iframe with id 'frame1'
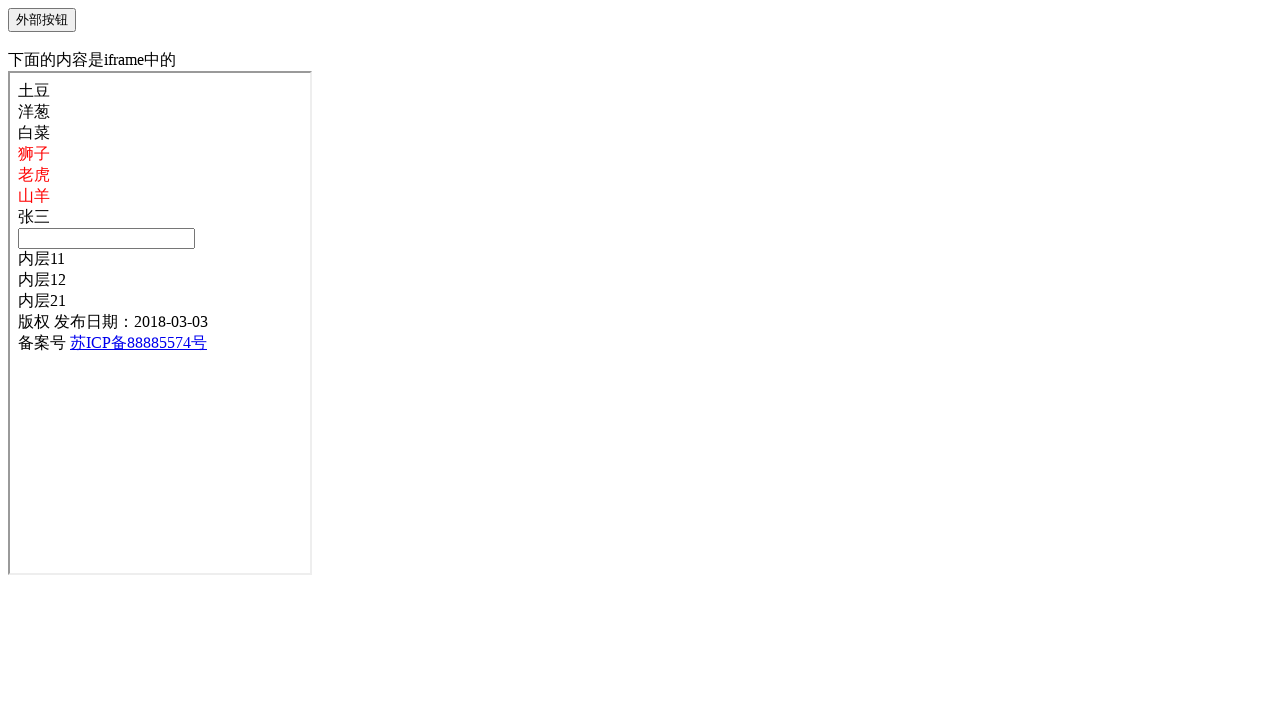

Retrieved text content from animal div elements inside iframe
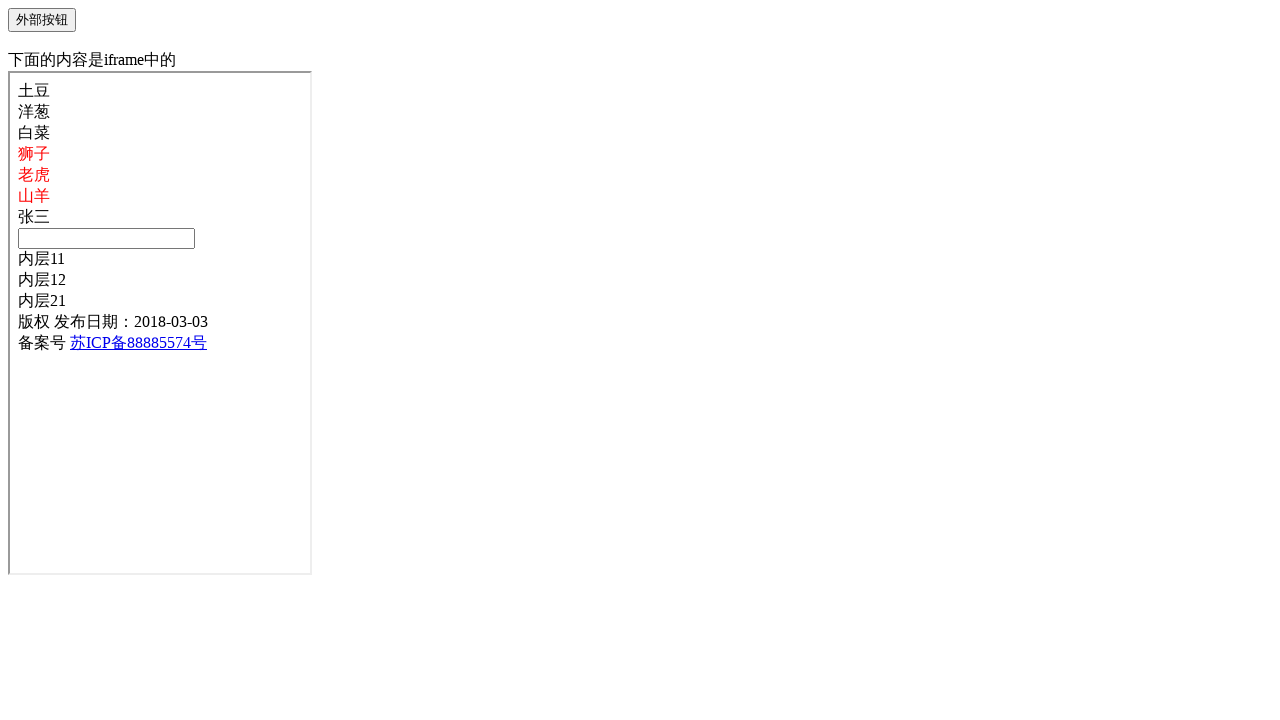

Filled text input inside iframe with 'hello' on iframe[src="sample1.html"][id=frame1] >> internal:control=enter-frame >> input[t
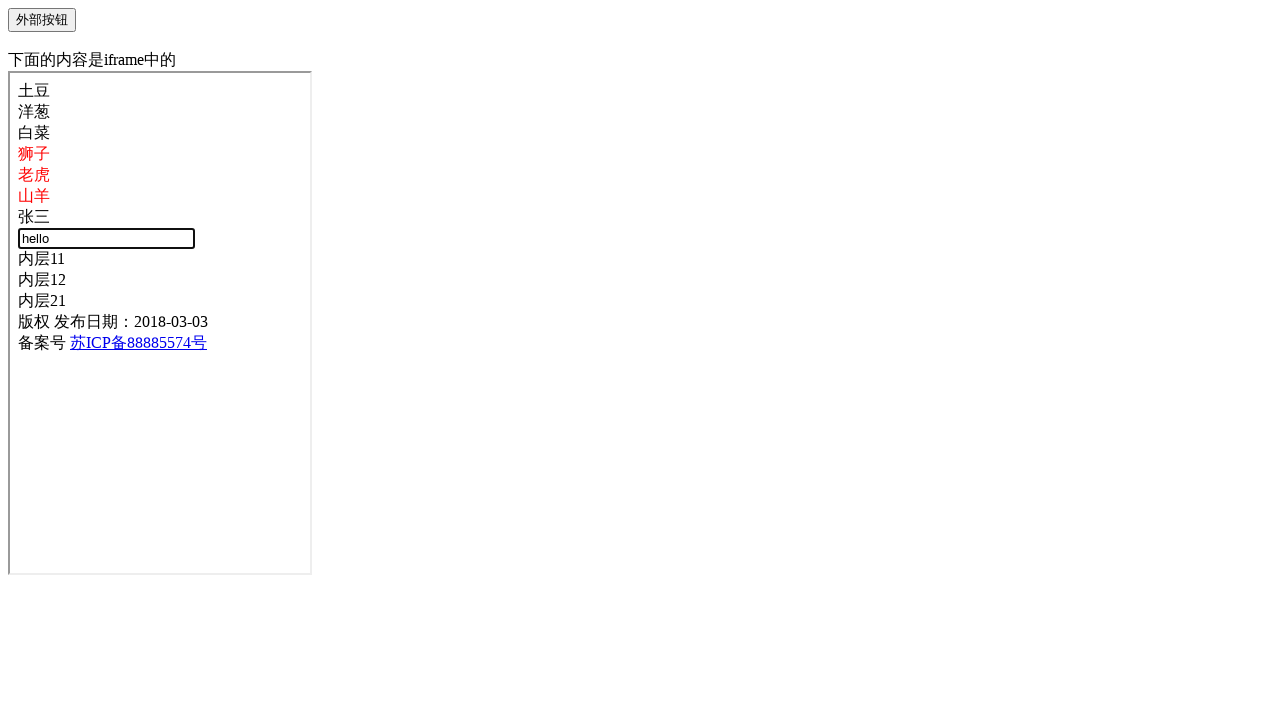

Clicked button outside the iframe on main page at (42, 20) on div > button#outerbutton
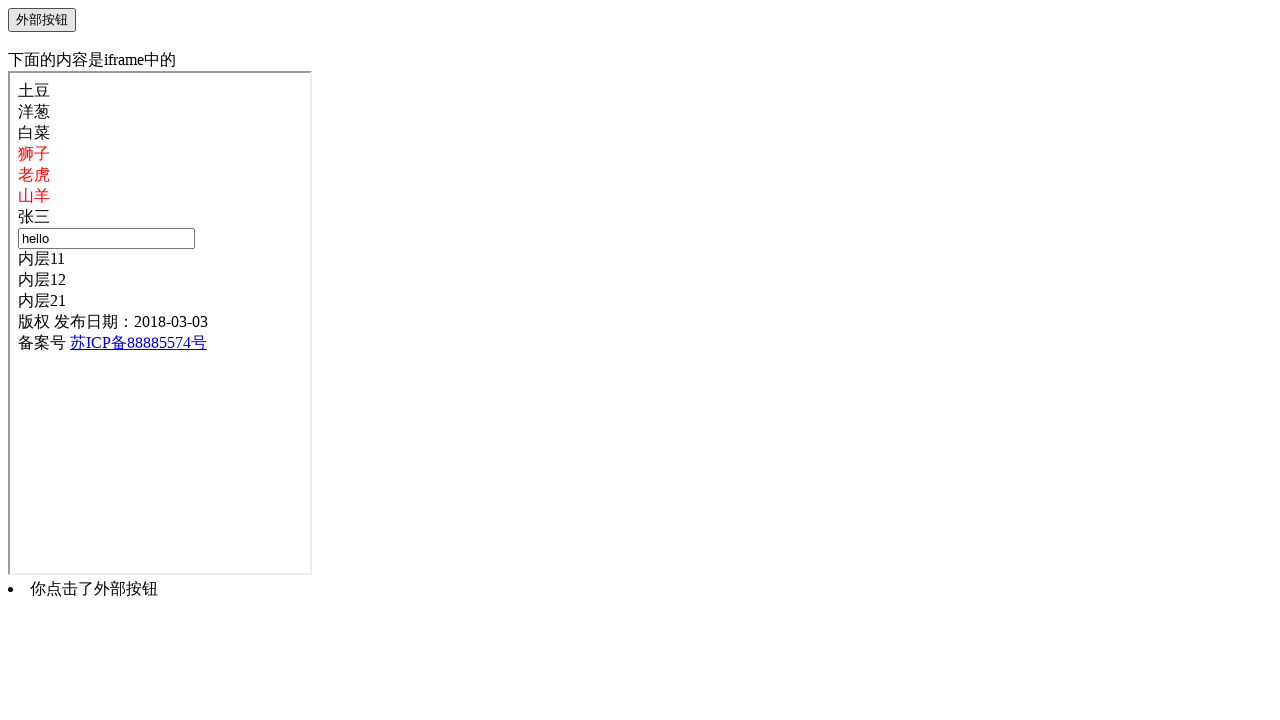

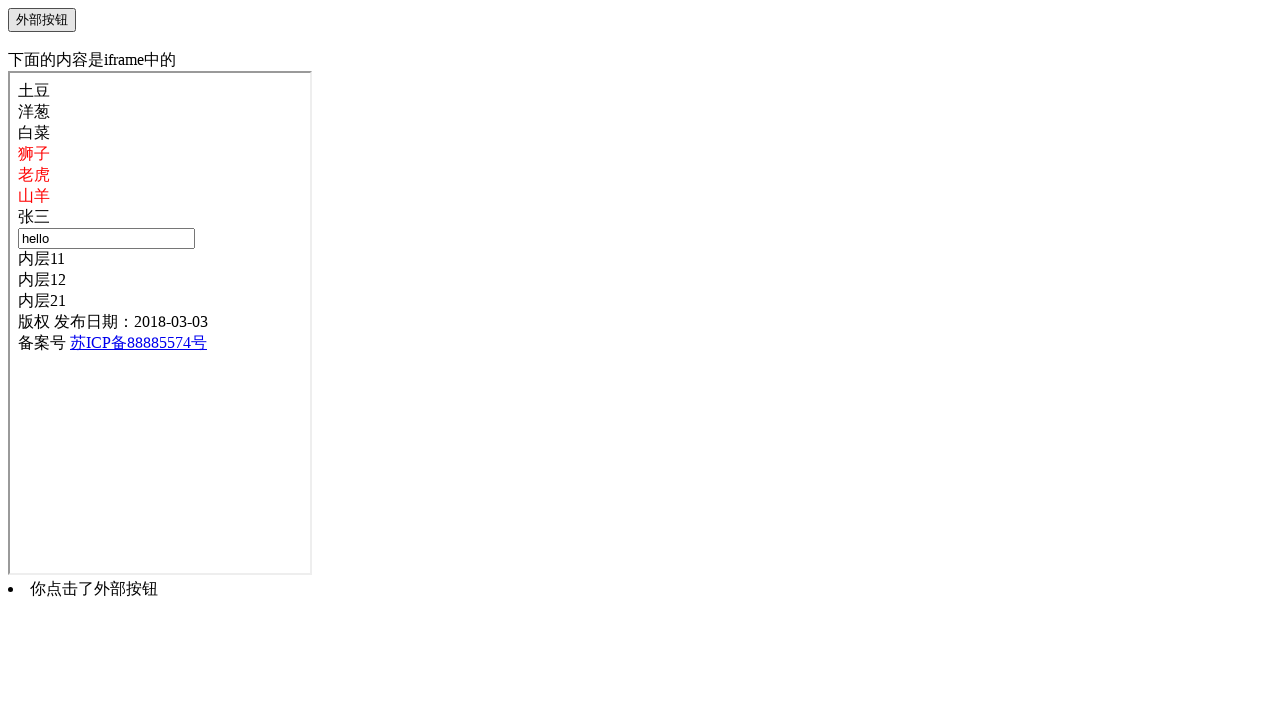